Navigates to a Selenium practice site and interacts with checkbox elements by clicking on bicycle and hatchback checkboxes

Starting URL: https://chandanachaitanya.github.io/selenium-practice-site/

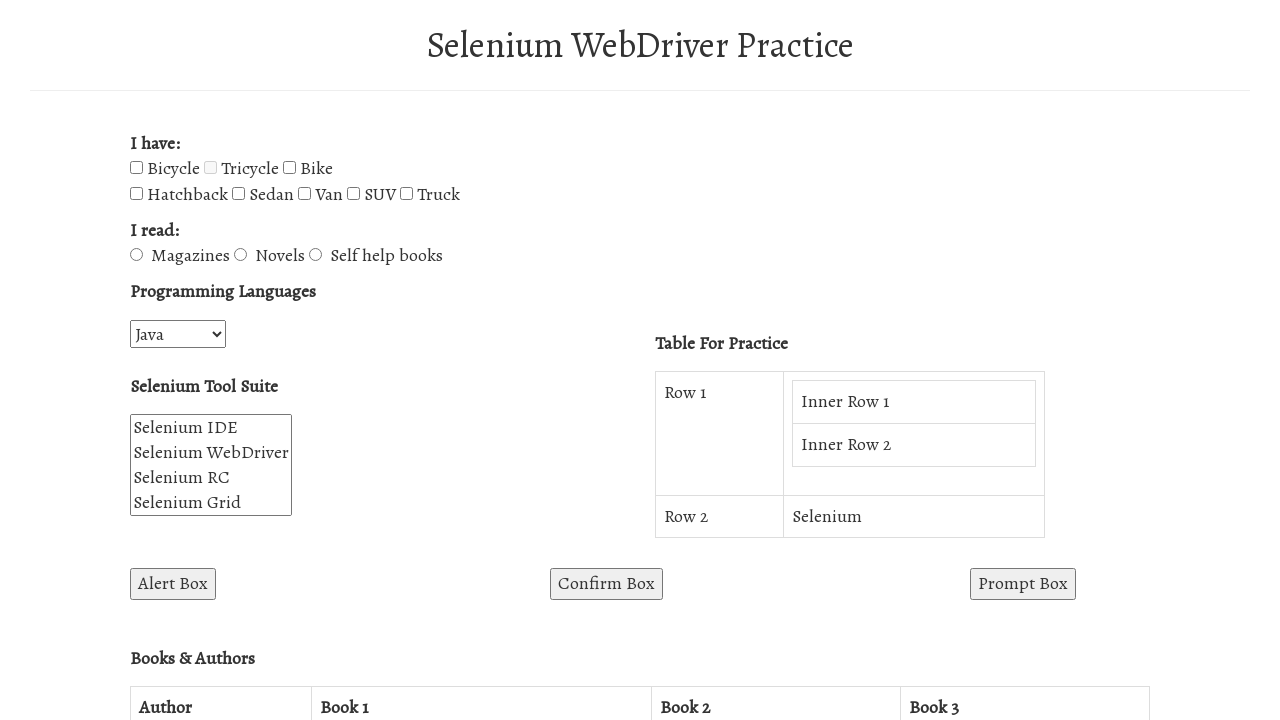

Navigated to Selenium practice site
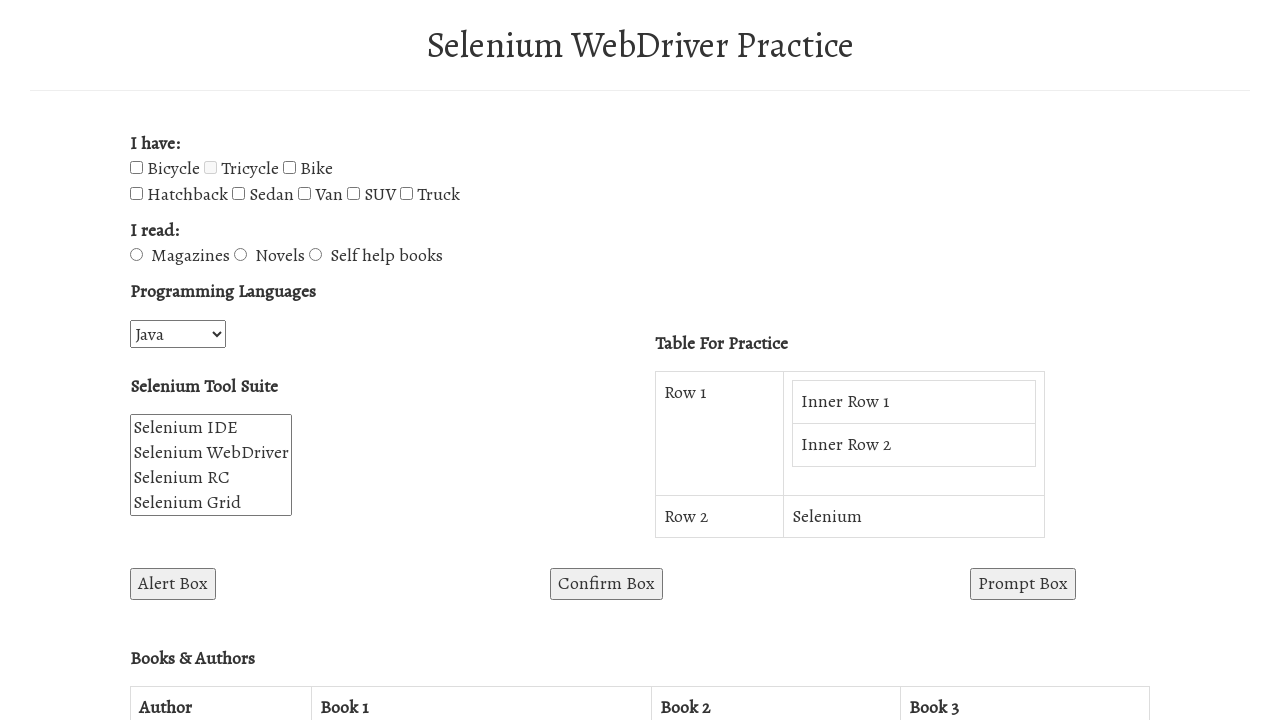

Clicked on bicycle checkbox at (136, 168) on #bicycle-checkbox
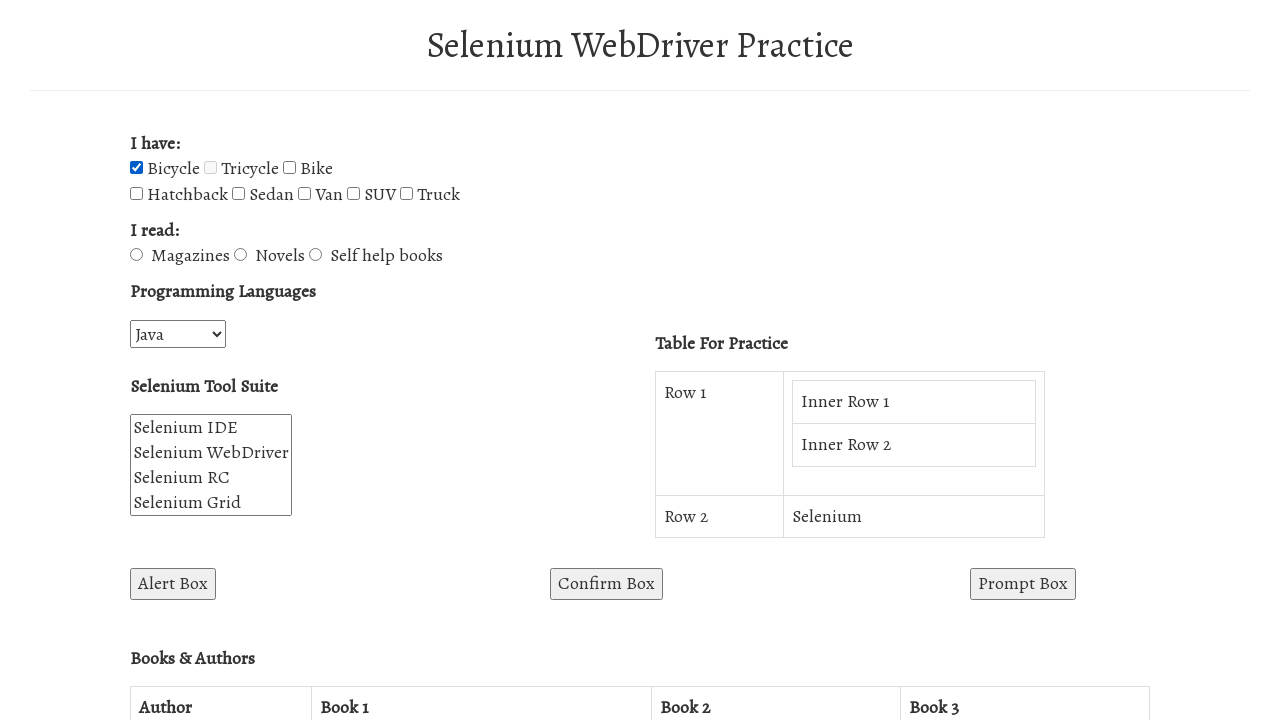

Clicked on hatchback checkbox at (136, 194) on #hatchback-checkbox
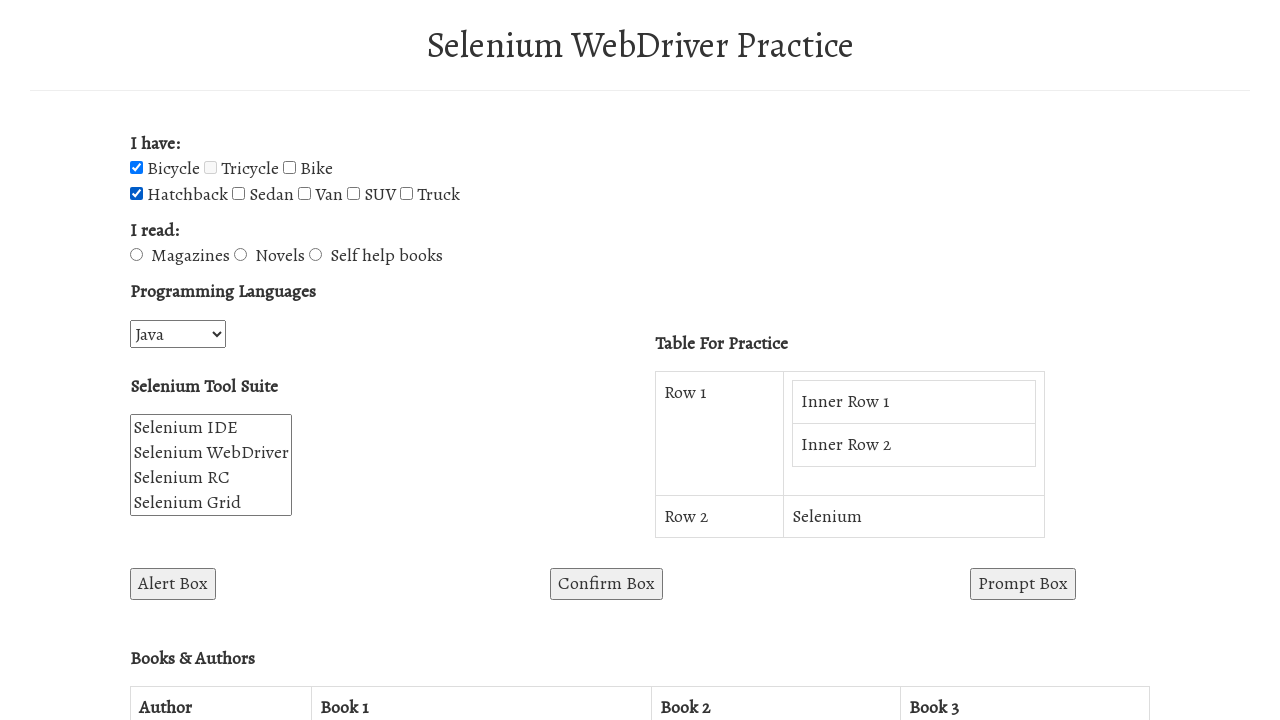

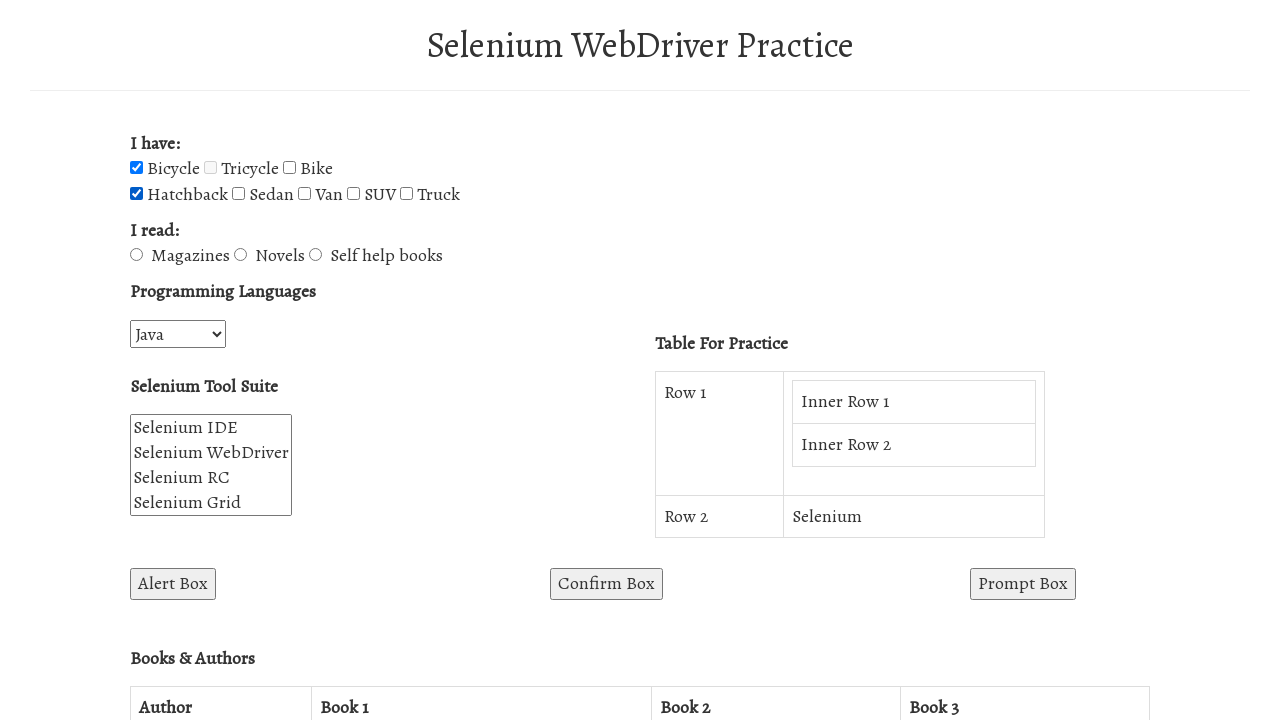